Tests dropdown functionality by selecting "Java" from a programming language dropdown and verifying the selection was made correctly

Starting URL: https://testcenter.techproeducation.com/index.php?page=dropdown

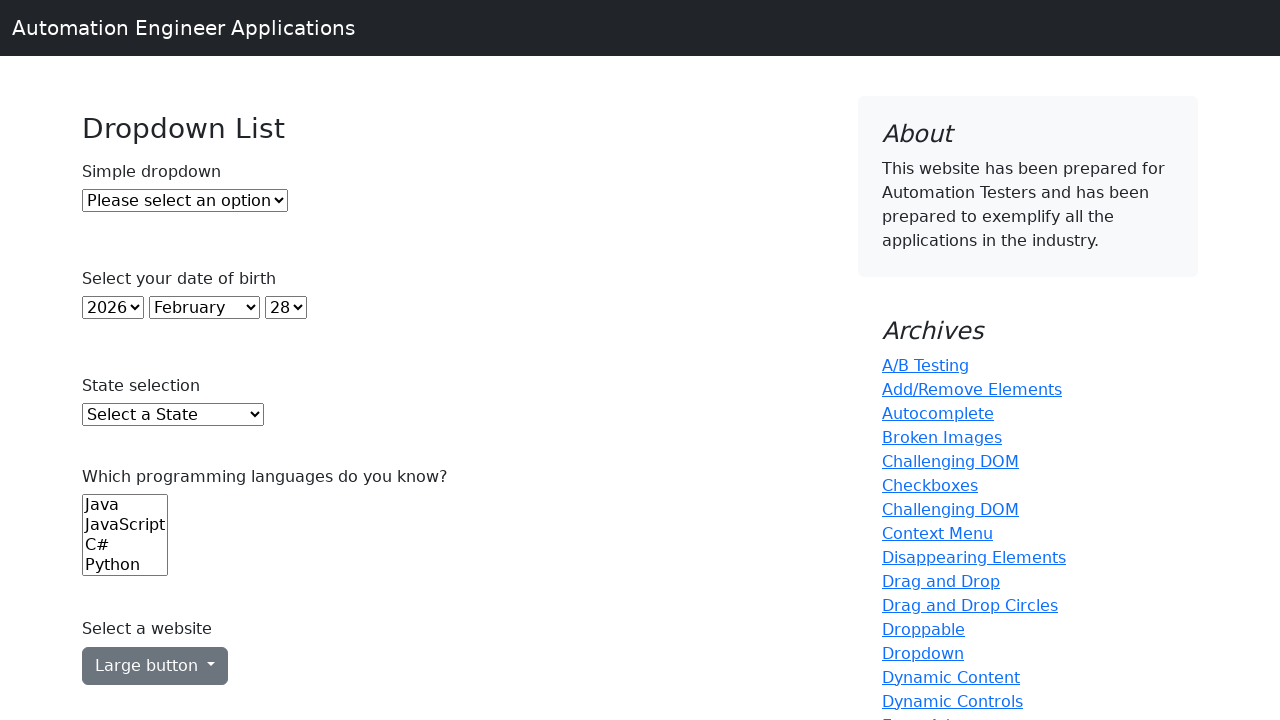

Selected 'Java' from the Programming Language dropdown on select[name='Languages']
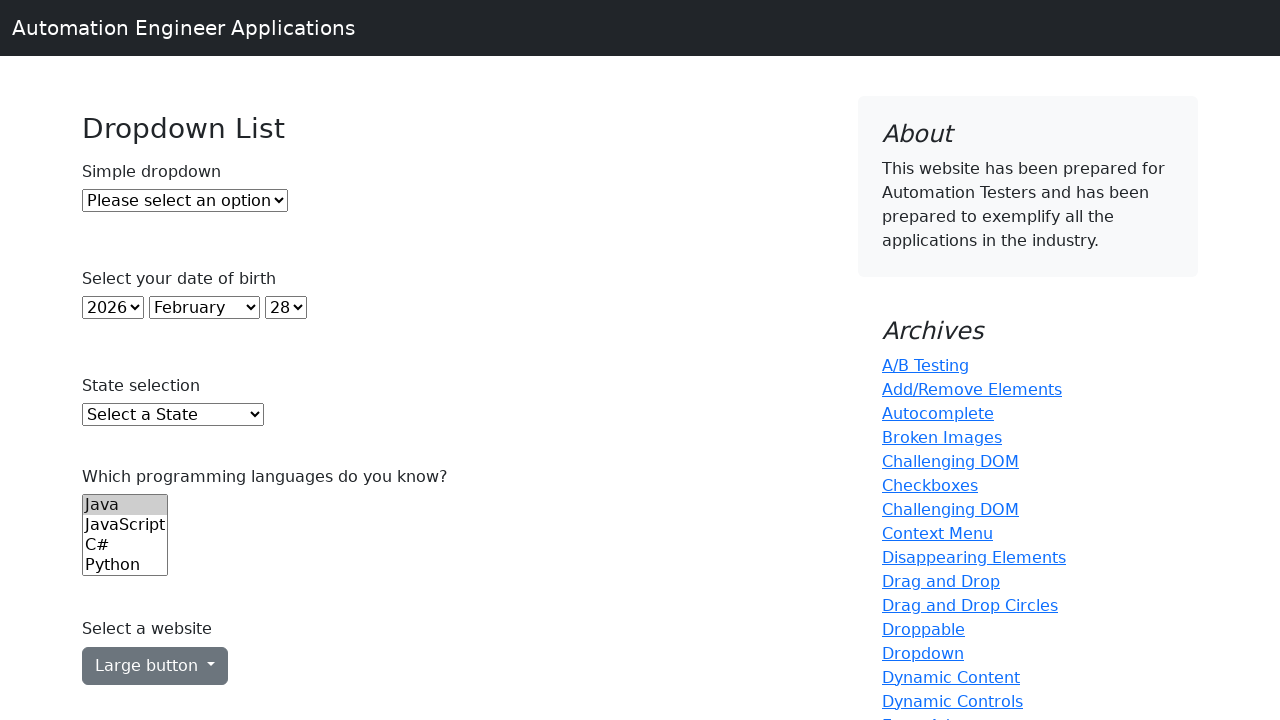

Retrieved the selected value from the dropdown
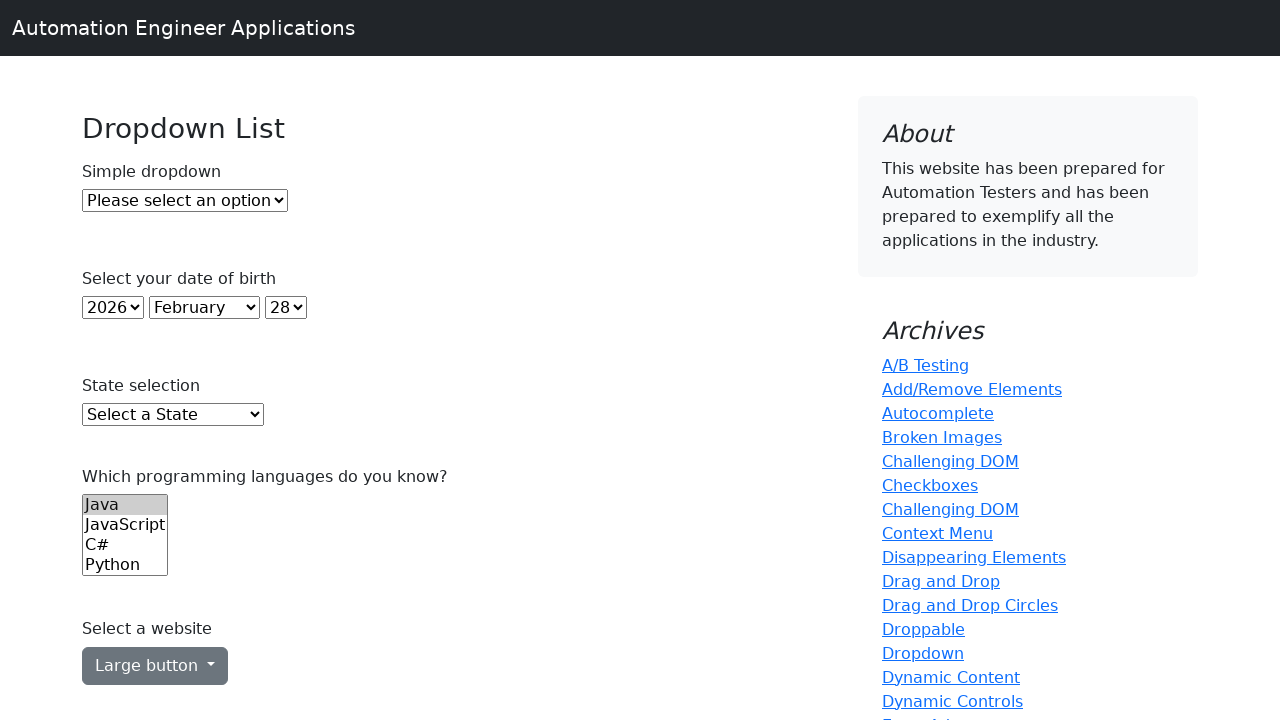

Verified that 'Java' is the selected option in the dropdown
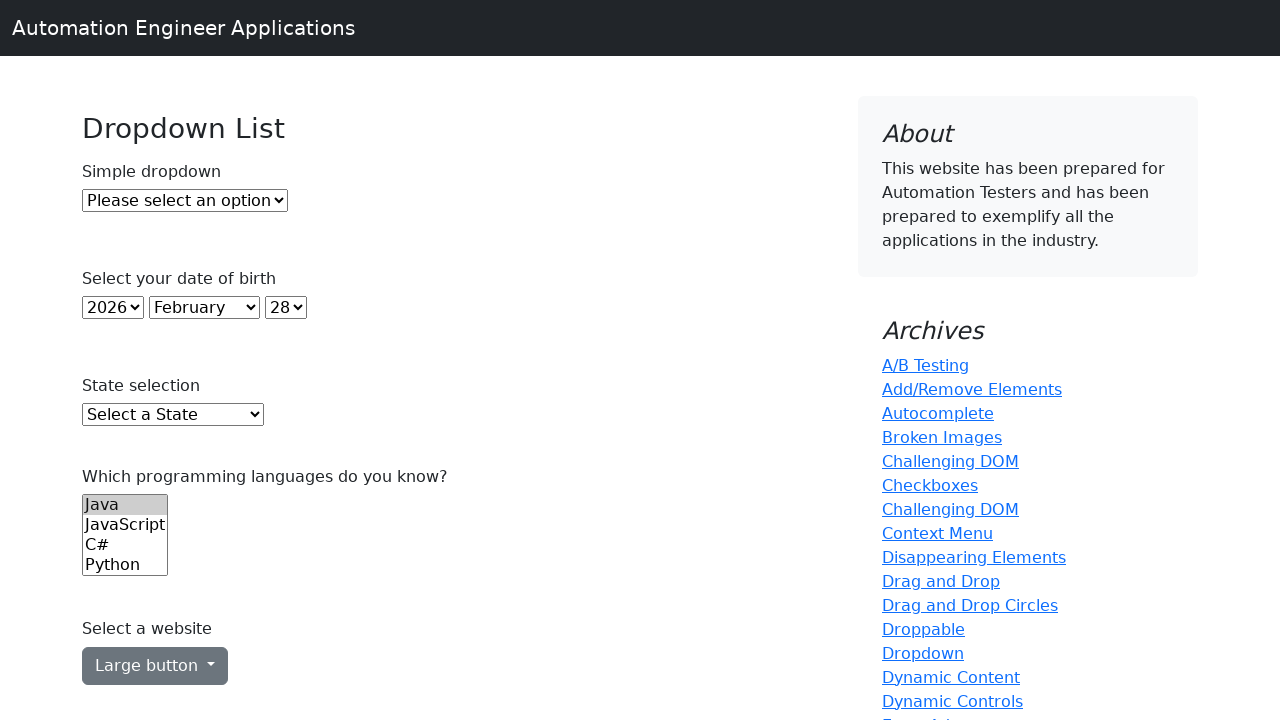

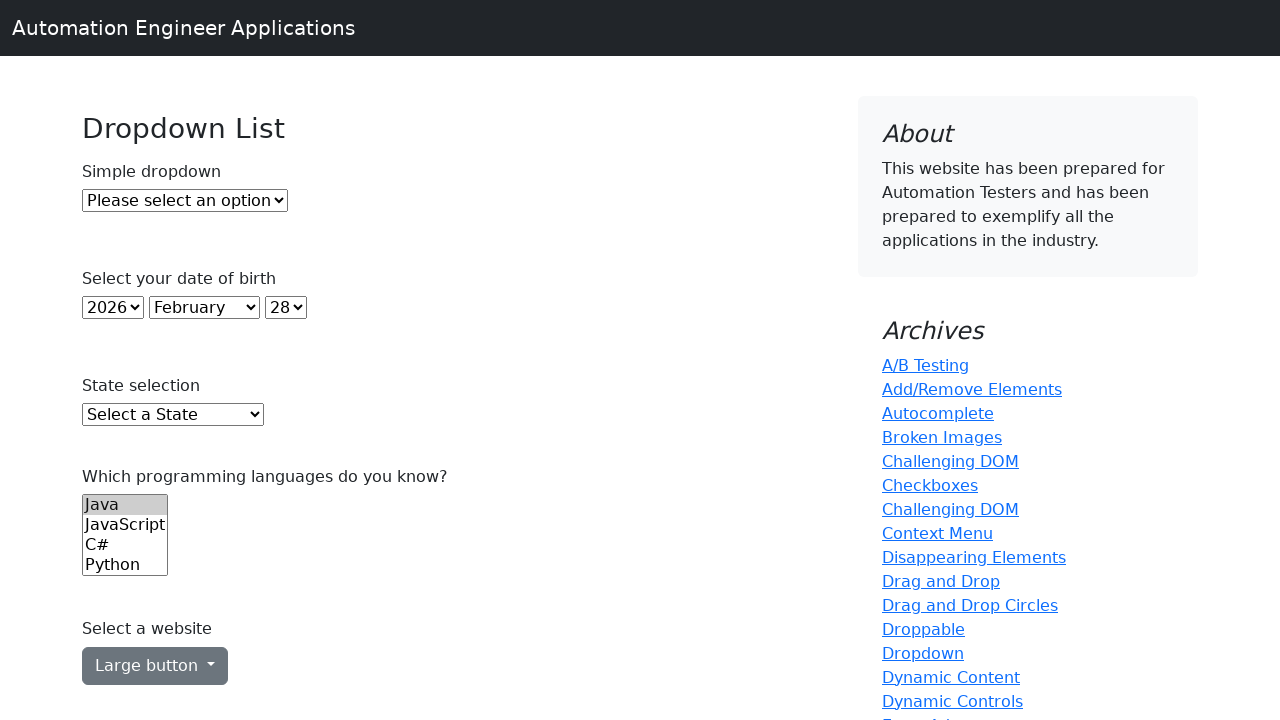